Tests the registration form by filling in all required fields (first name, last name, username, email, password, phone, gender, date of birth, department, job title, programming language) and verifying successful registration message is displayed.

Starting URL: https://practice.cydeo.com/registration_form

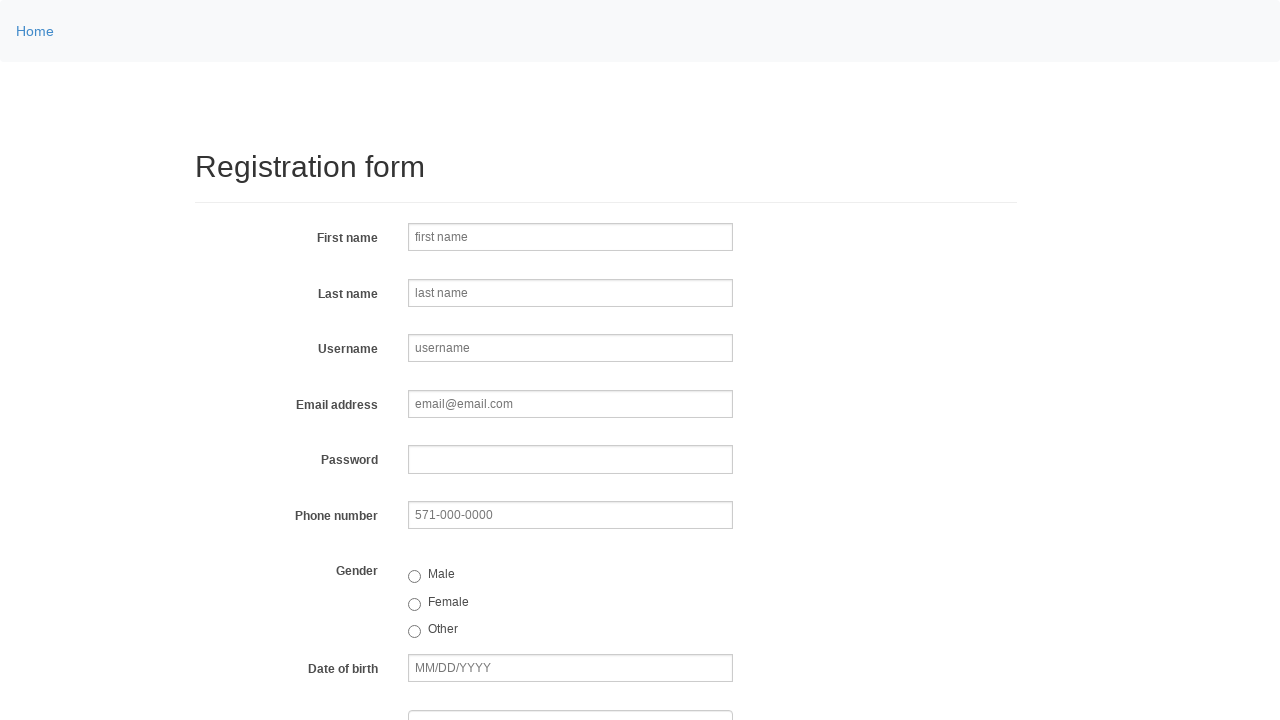

Filled first name field with 'Jennifer' on input[name='firstname']
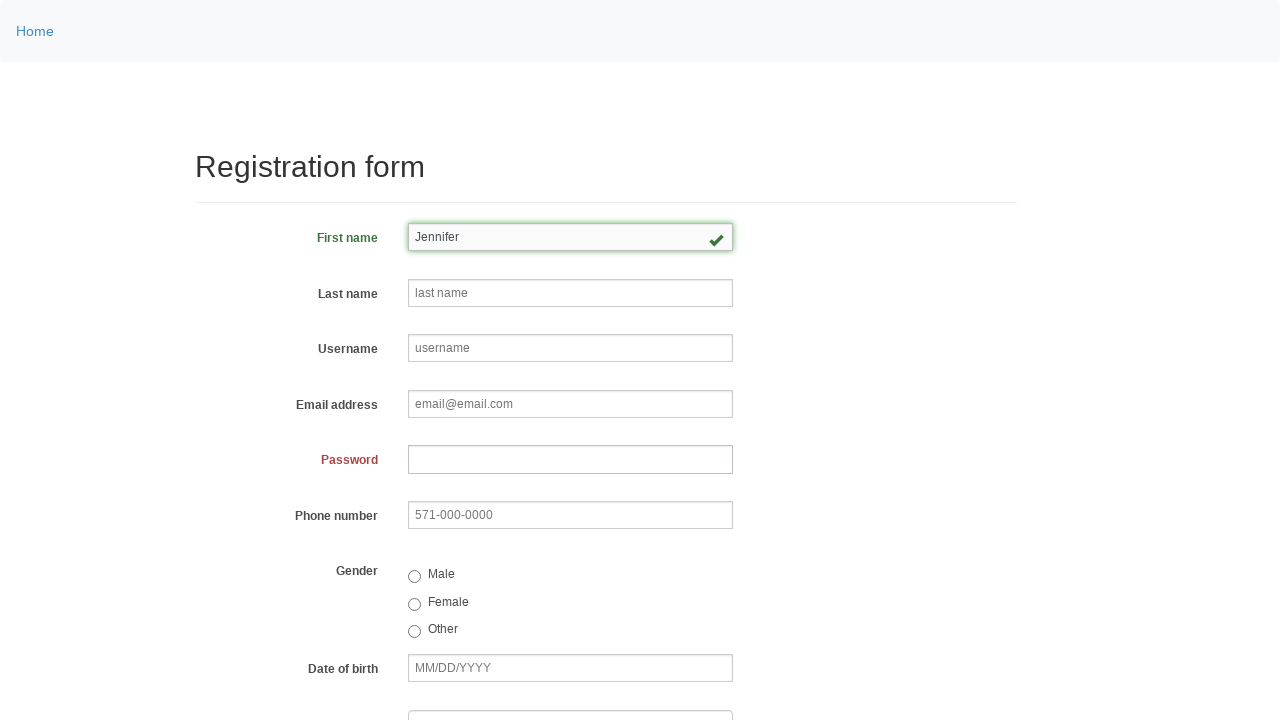

Filled last name field with 'Morrison' on input[name='lastname']
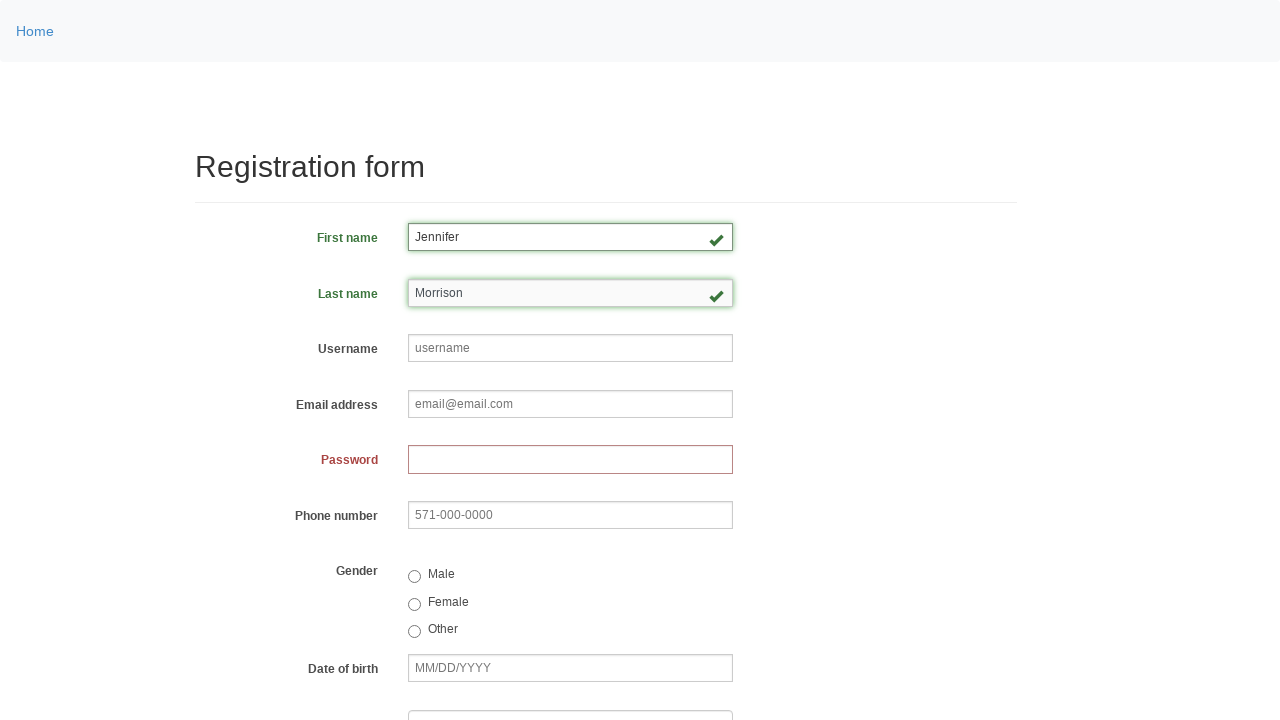

Filled username field with 'helpdesk20' on input[name='username']
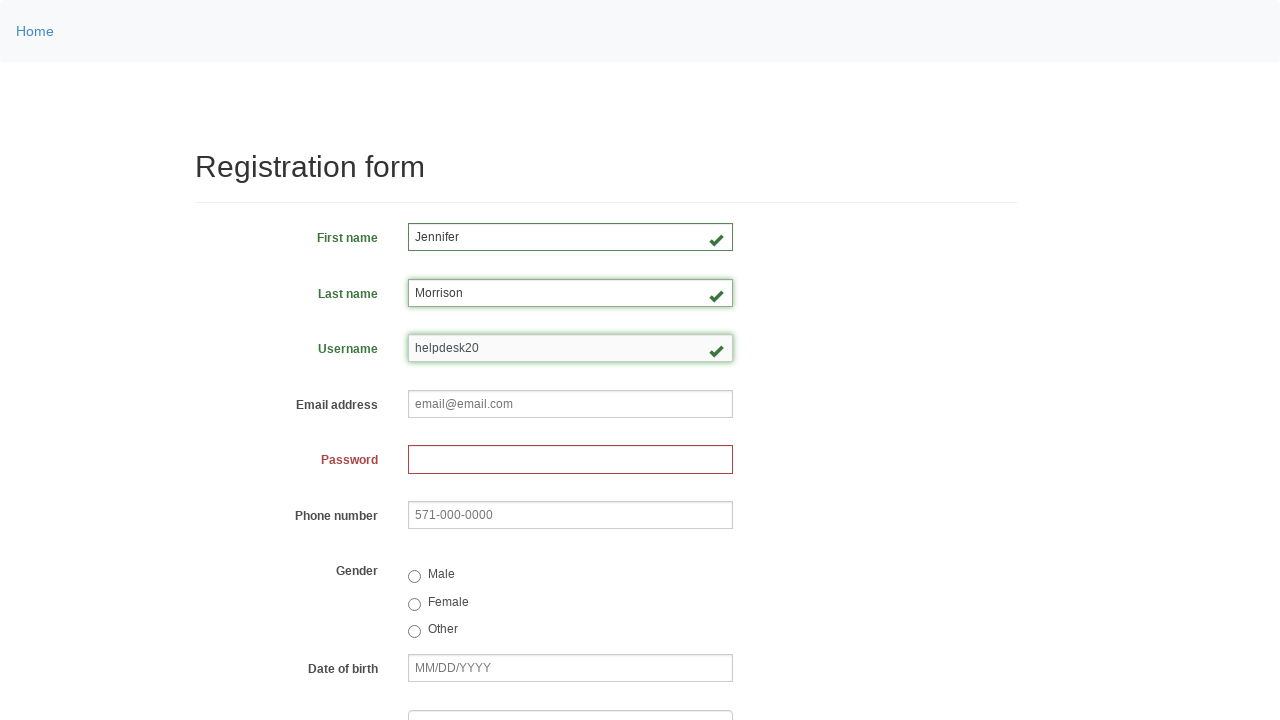

Filled email field with 'helpdesk20@gmail.com' on input[name='email']
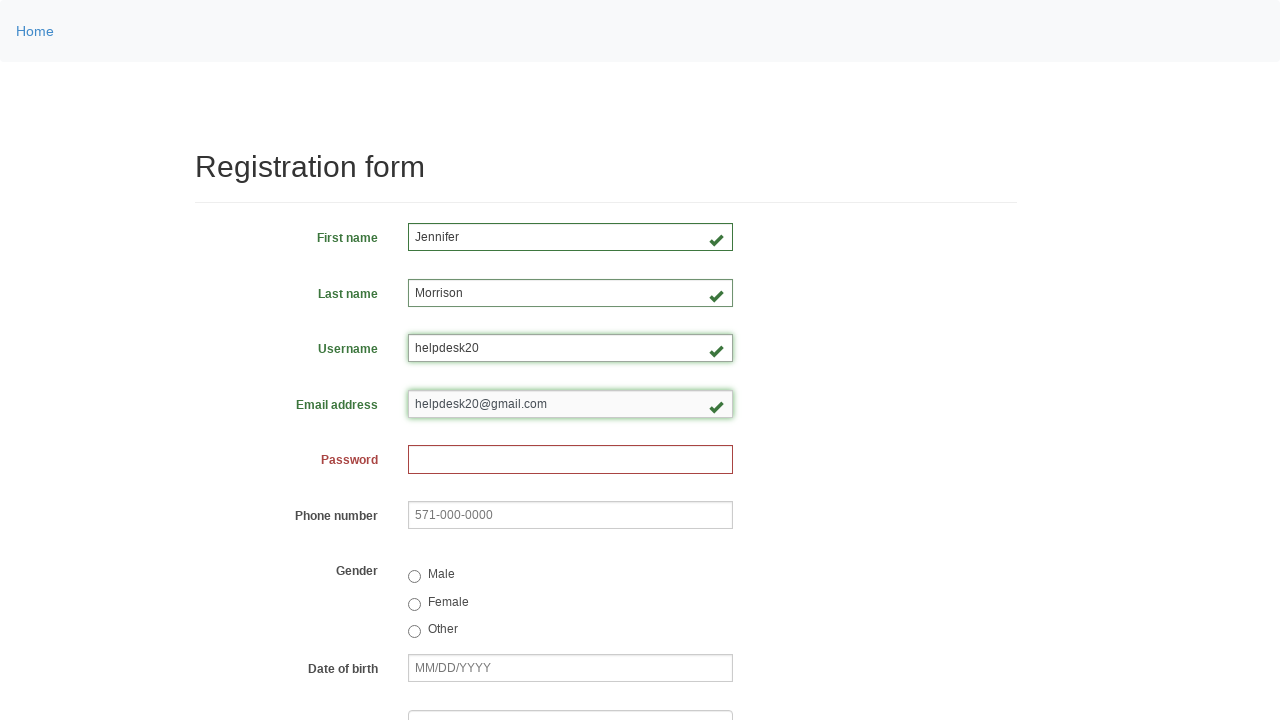

Filled password field with secure password on input[name='password']
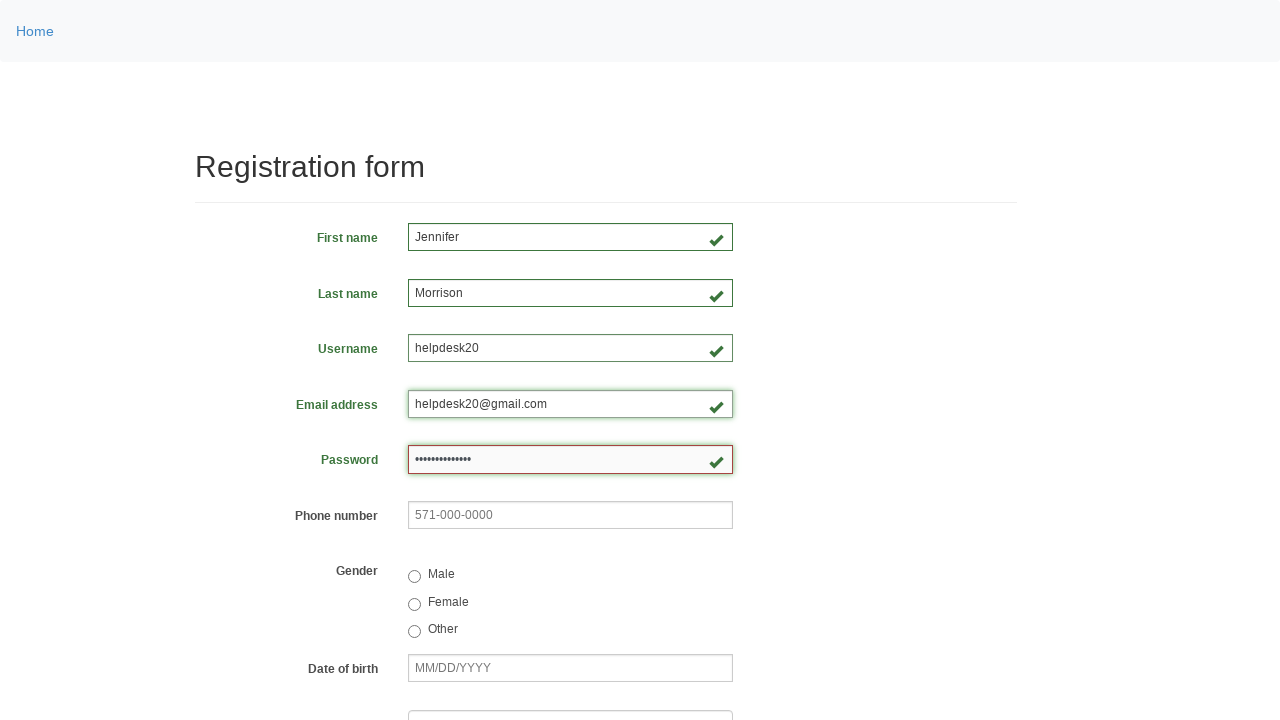

Filled phone number field with '249-323-1012' on input[name='phone']
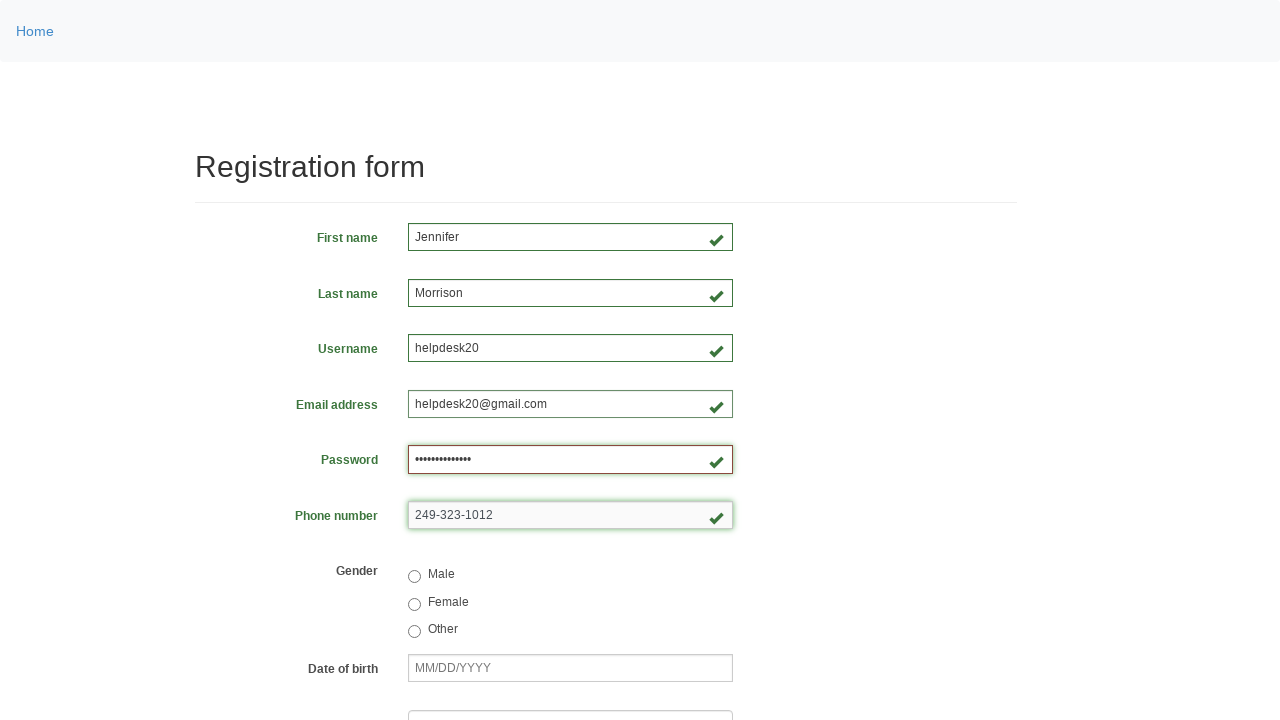

Selected female gender option at (414, 604) on input[value='female']
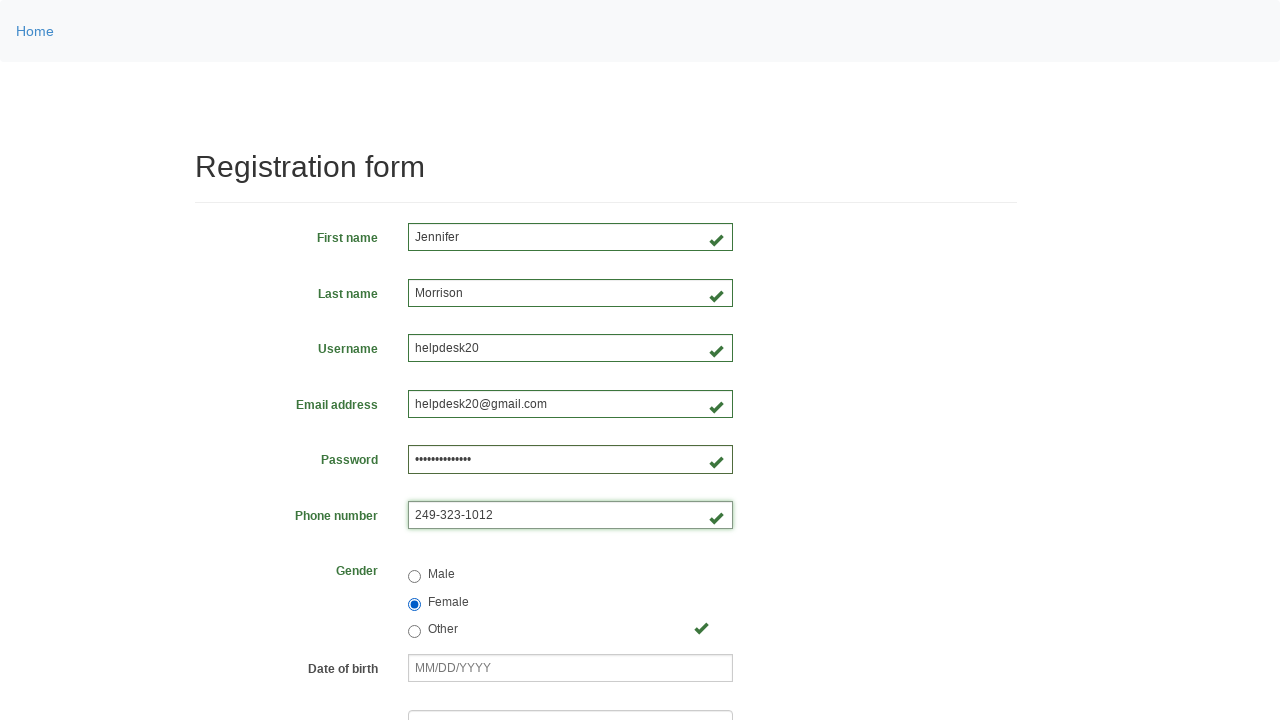

Filled date of birth field with '12/25/1945' on input[name='birthday']
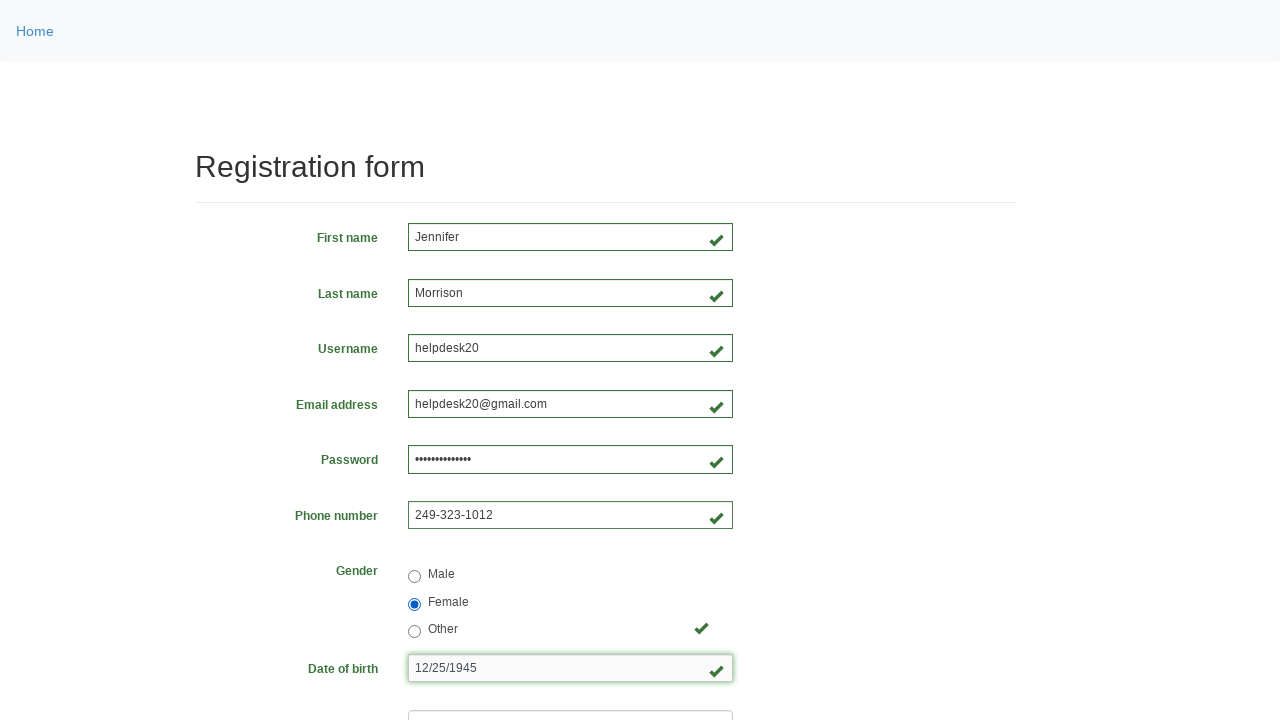

Selected department option at index 2 on select[name='department']
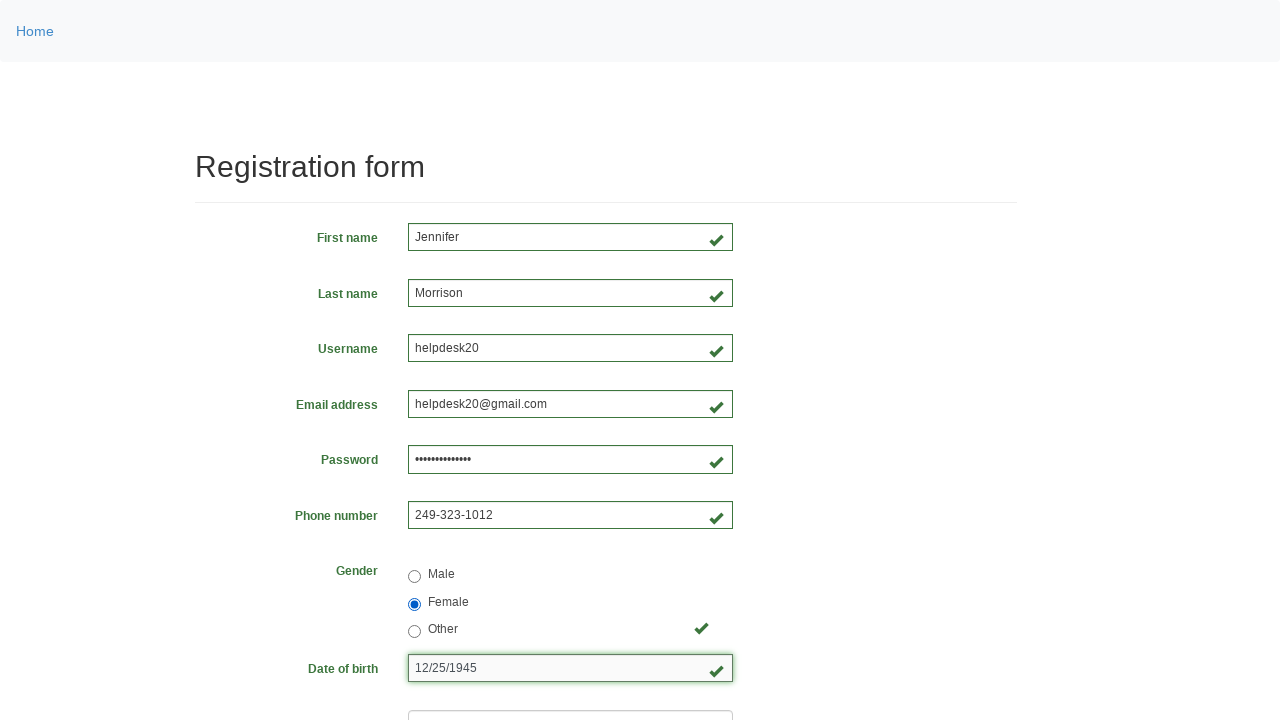

Selected job title option at index 5 on select[name='job_title']
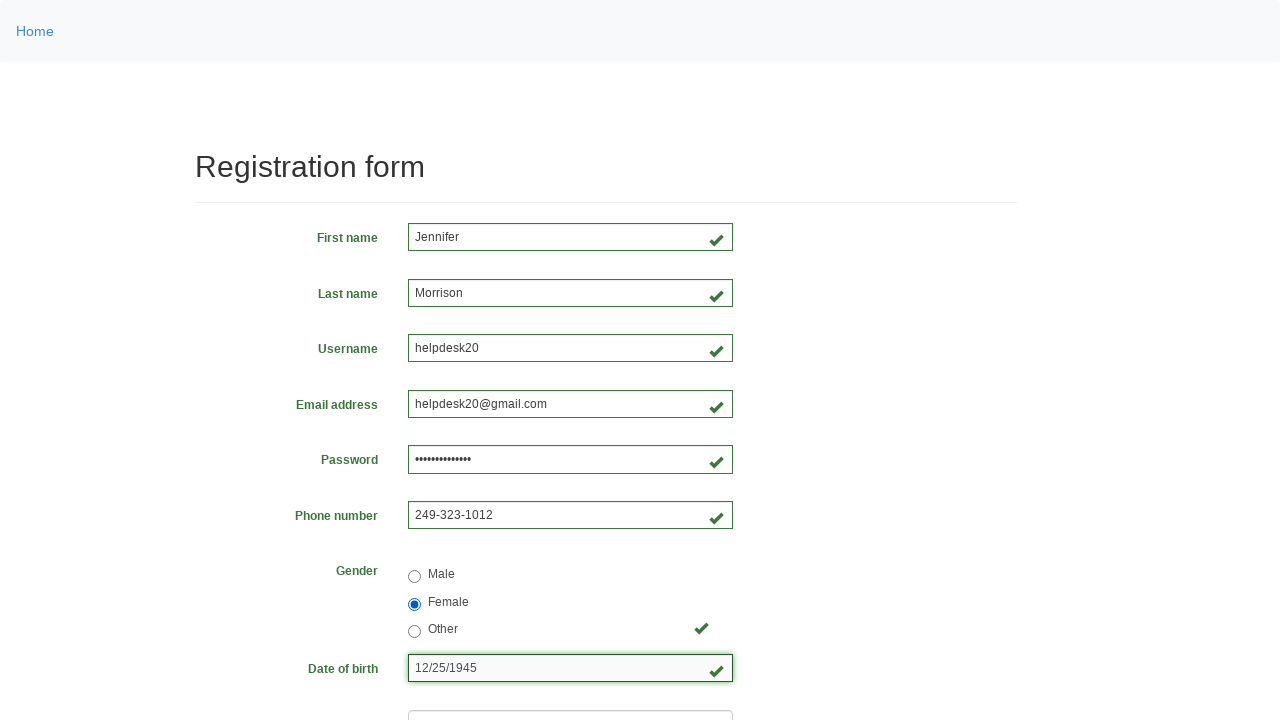

Selected Java programming language checkbox at (465, 468) on input[value='java']
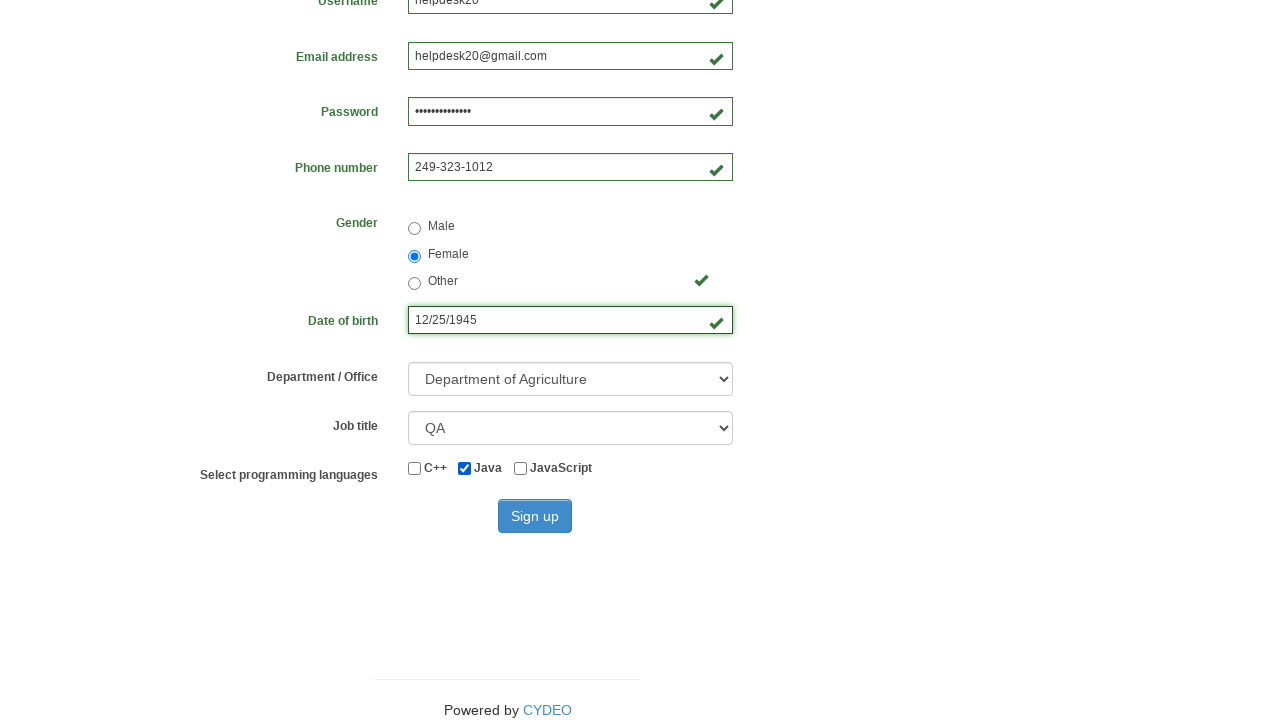

Clicked sign up button to submit registration form at (535, 516) on button#wooden_spoon
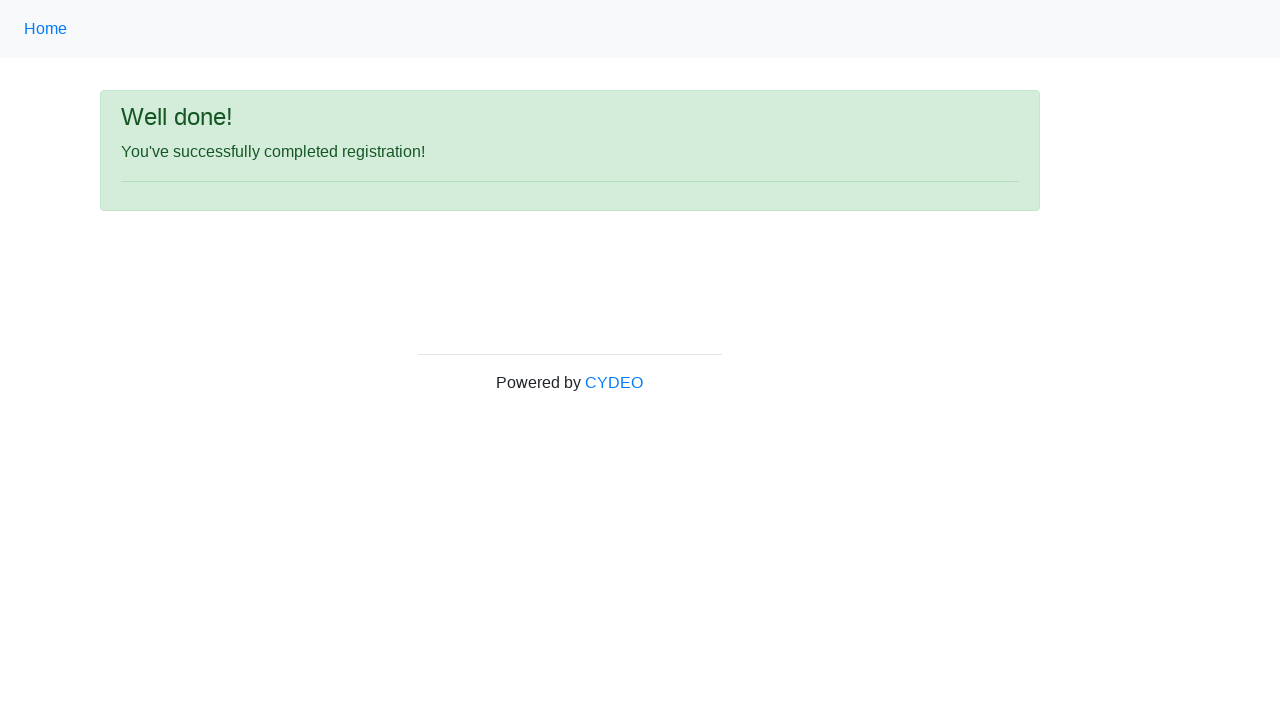

Waited for success message element to appear
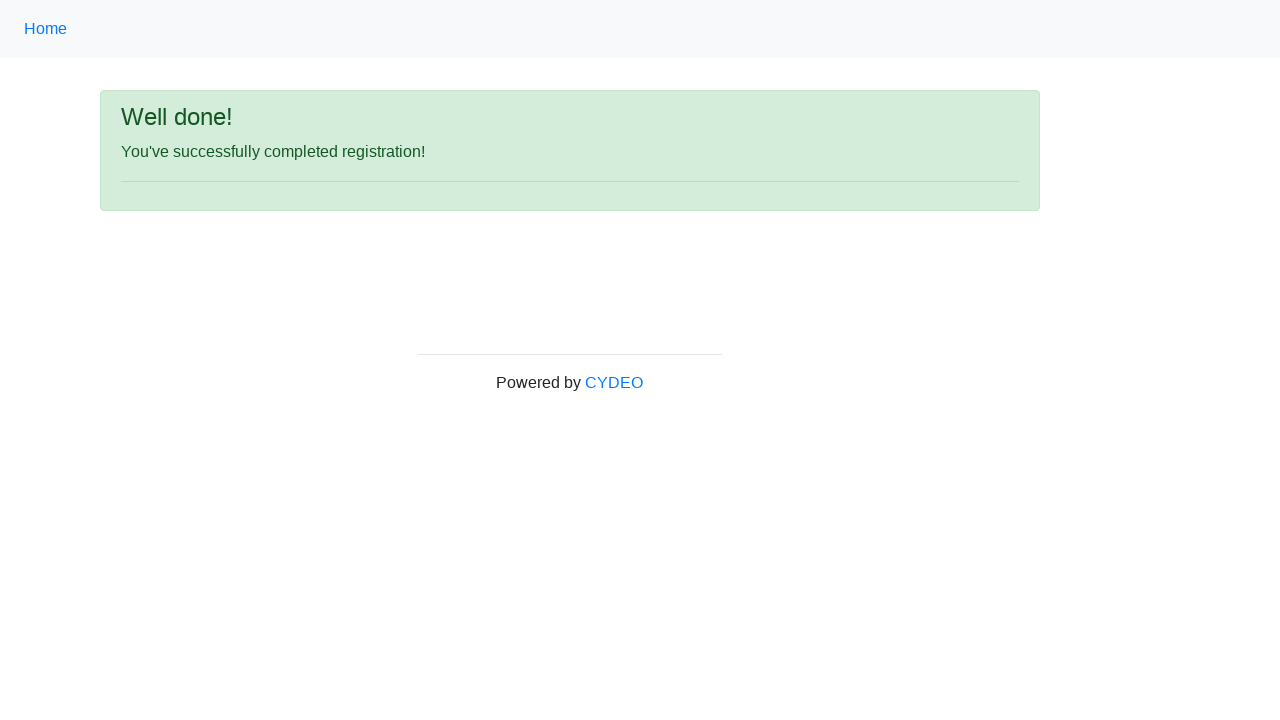

Retrieved success message: 'You've successfully completed registration!'
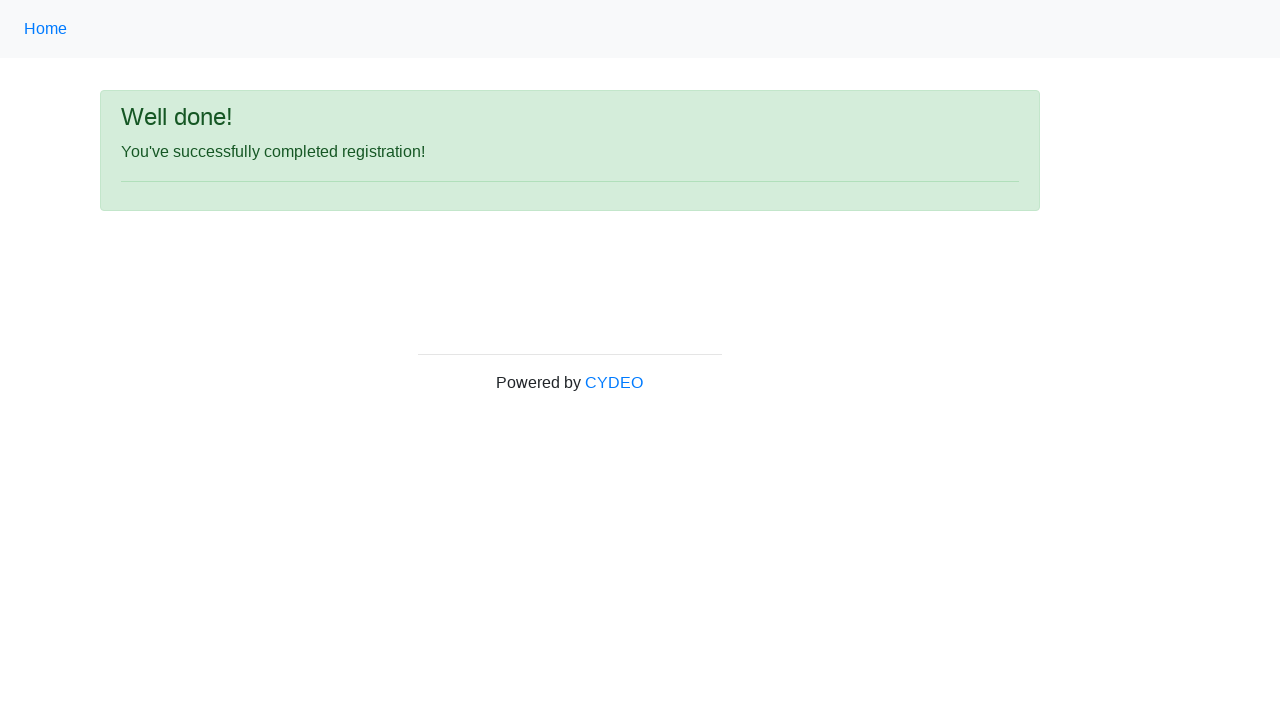

Verified success message matches expected text 'You've successfully completed registration!'
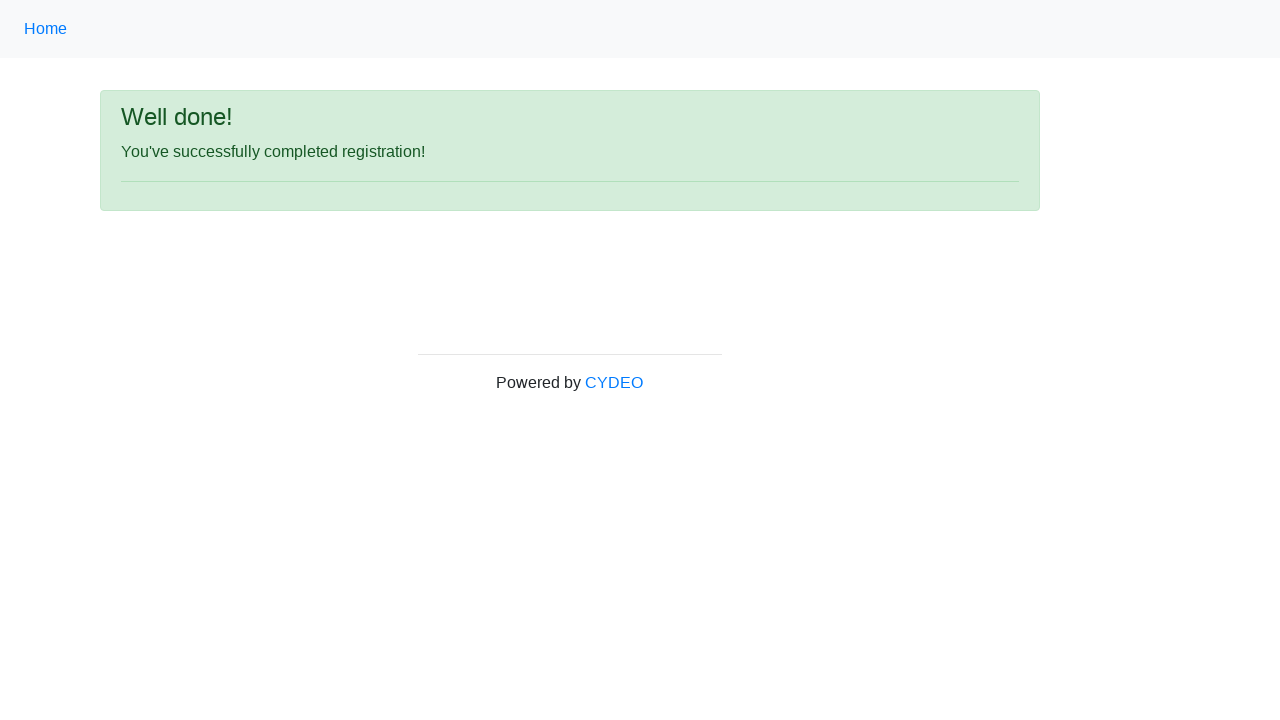

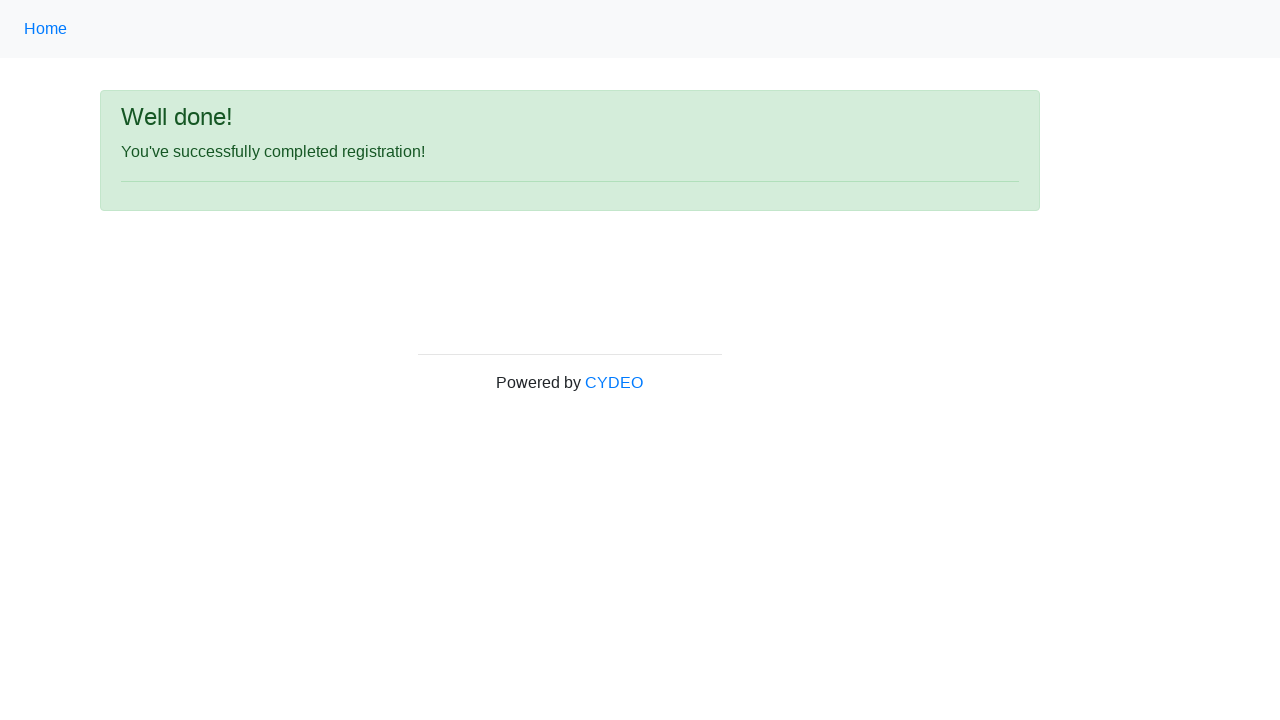